Tests browser navigation using numeric arguments for back (-1) and forward (+1) on an e-commerce checkout page after adding a product to cart and proceeding to checkout.

Starting URL: https://rahulshettyacademy.com/seleniumPractise/#/

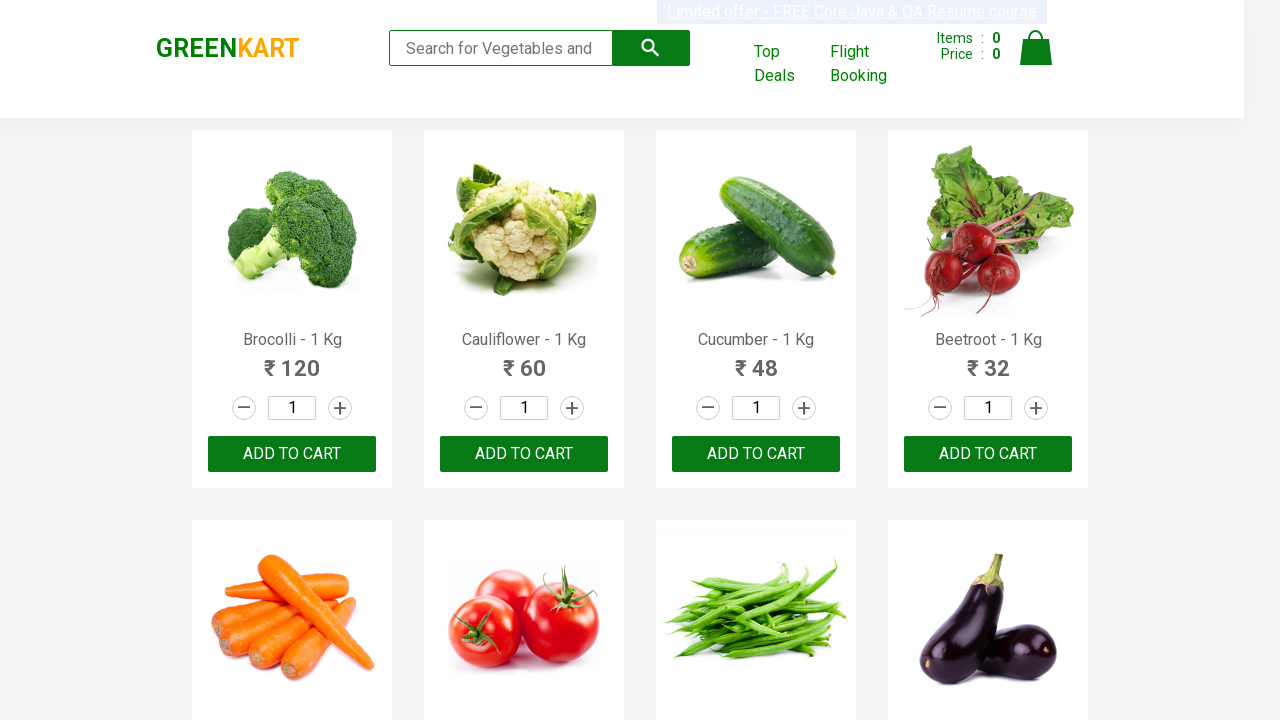

Clicked add to cart button for 8th product at (988, 360) on .product >> nth=7 >> .product-action
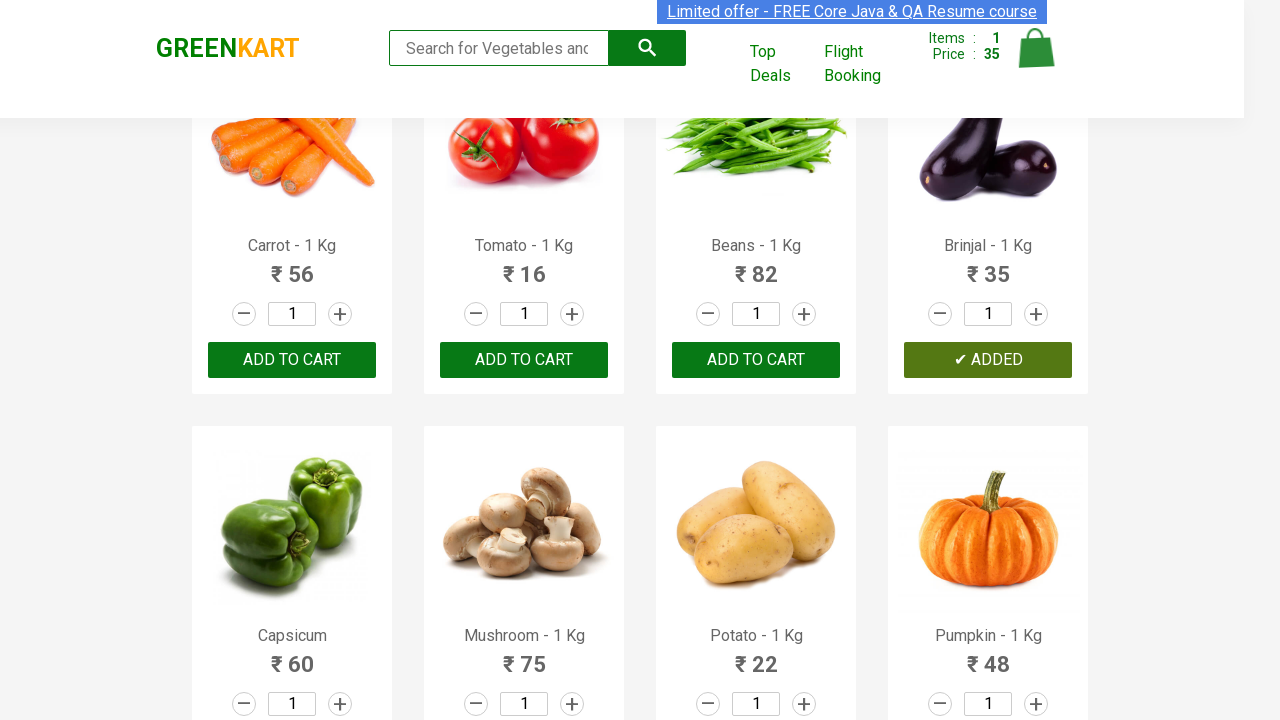

Clicked cart icon to view cart at (1036, 59) on .cart-icon
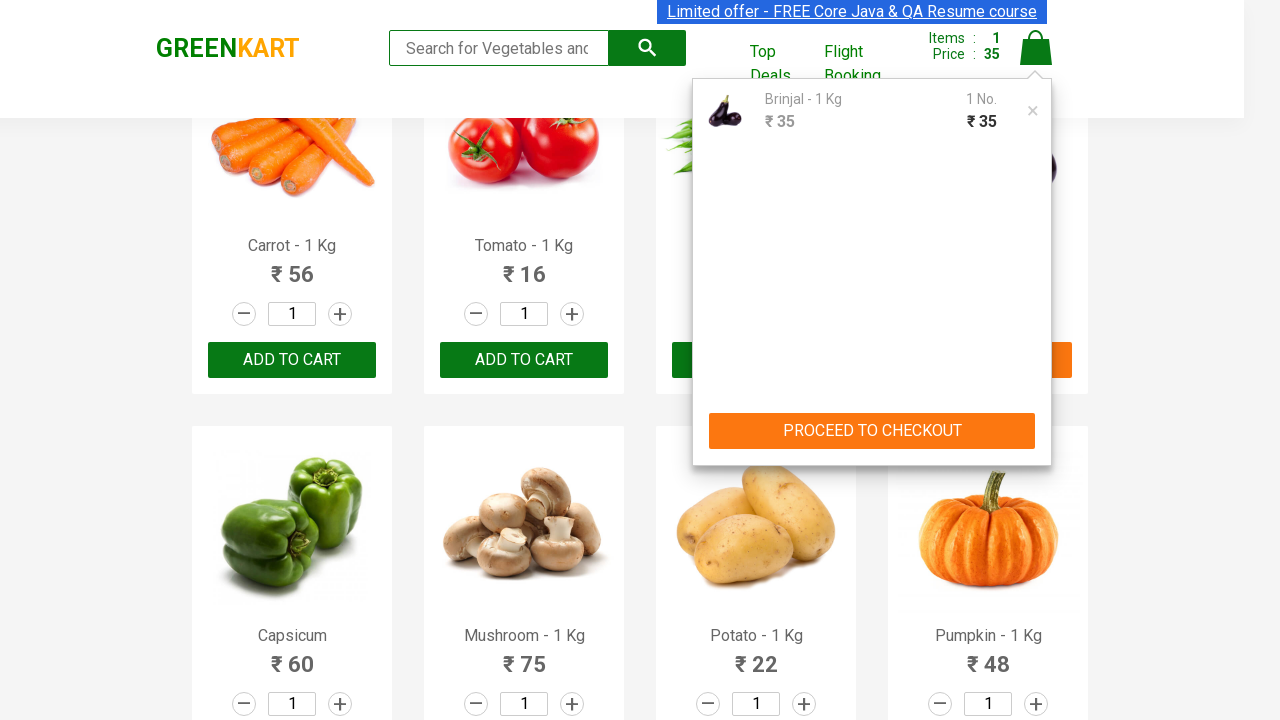

Clicked PROCEED TO CHECKOUT button at (872, 431) on text=PROCEED TO CHECKOUT
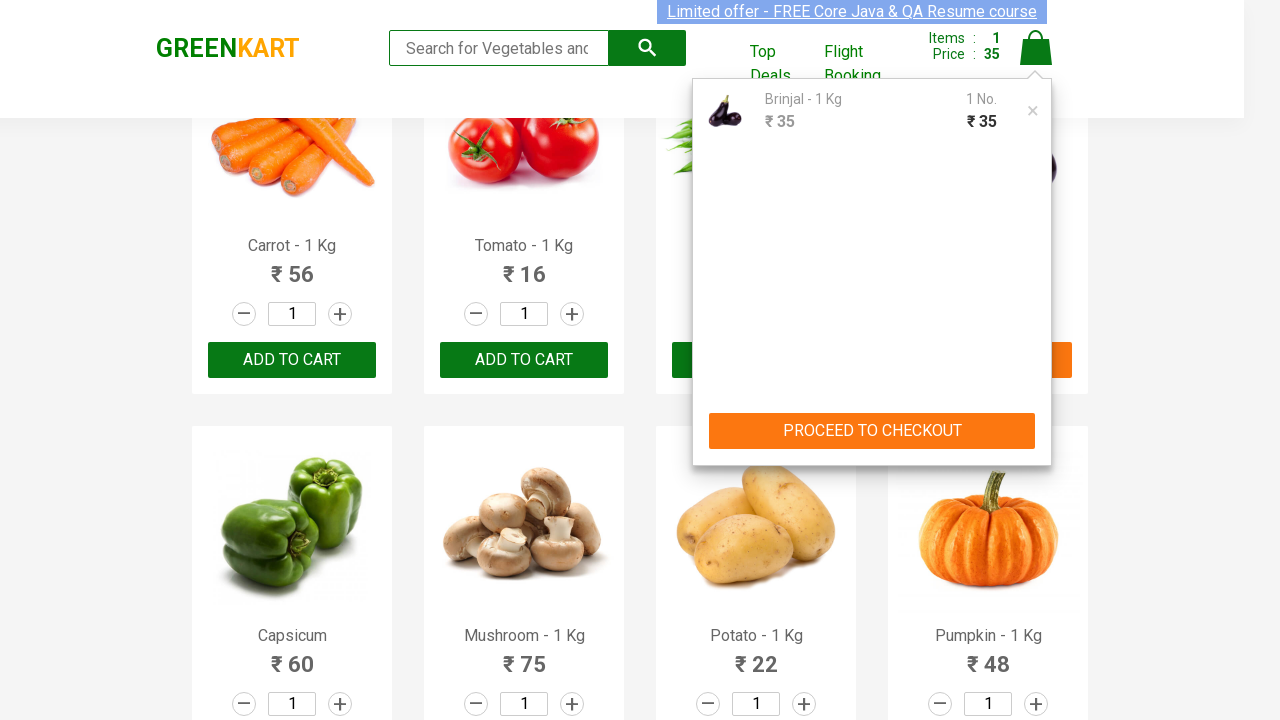

Place Order button is visible on checkout page
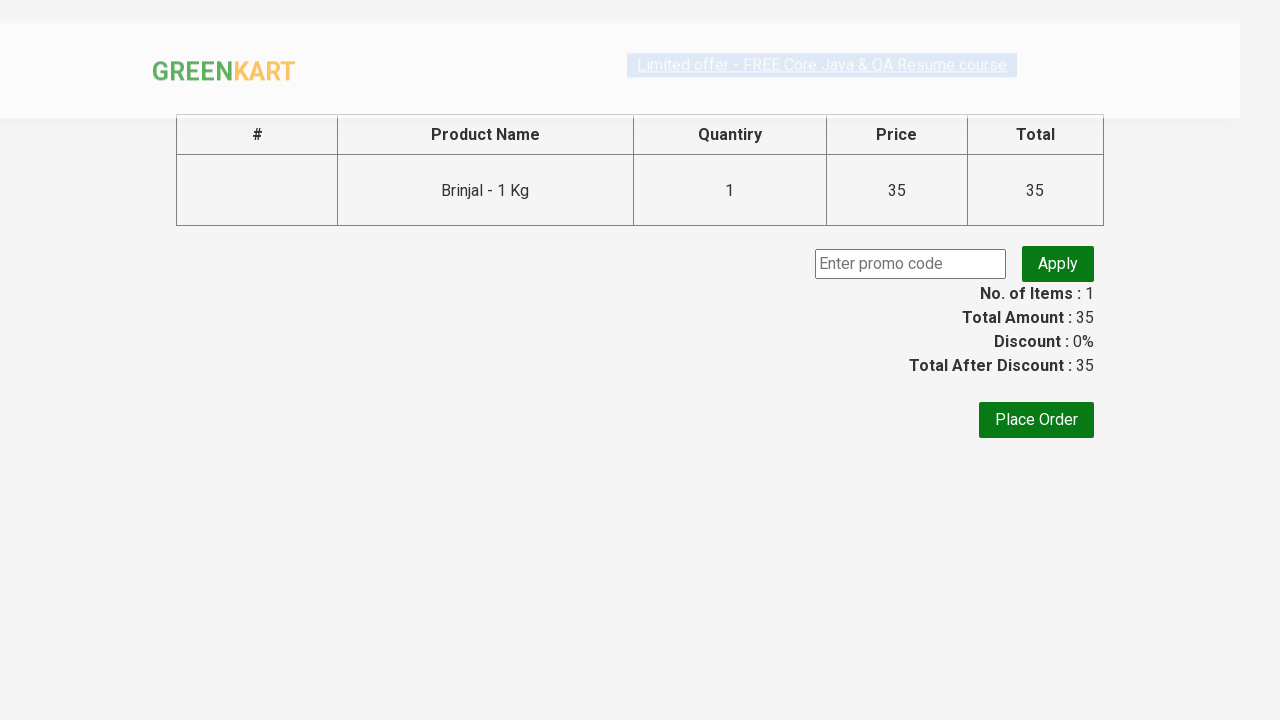

Navigated back one page using go_back(-1)
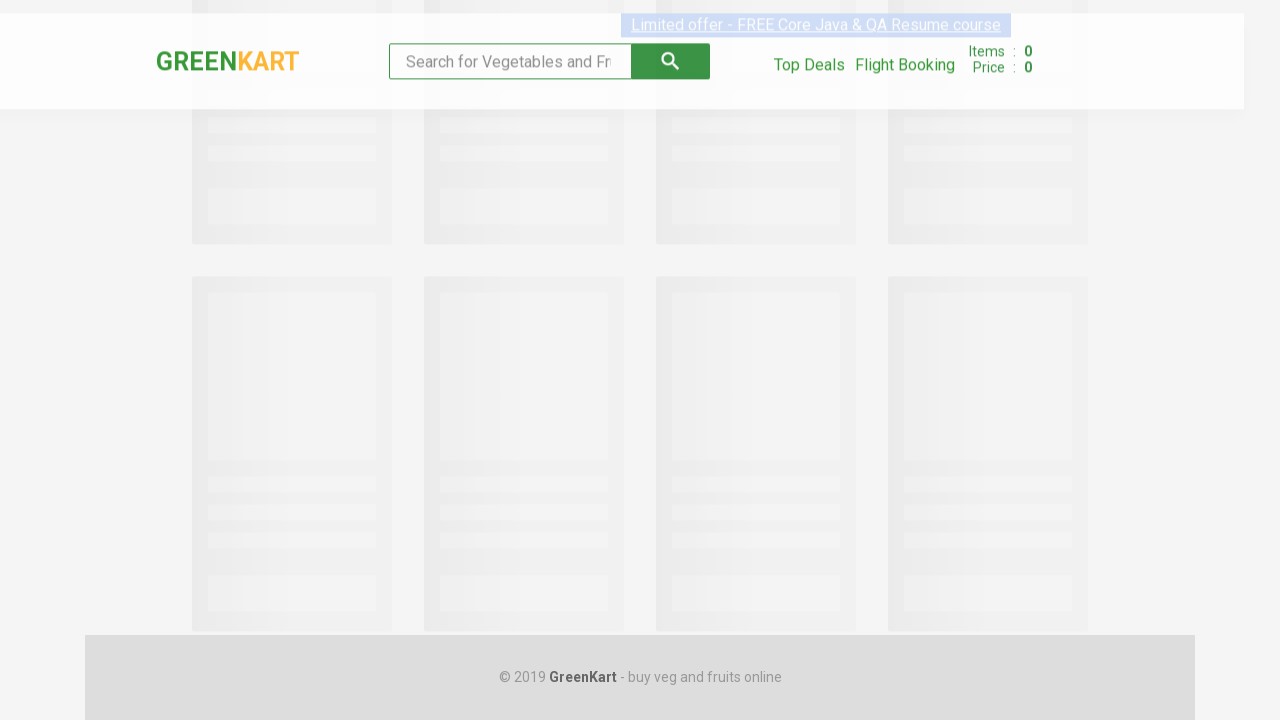

Navigated forward one page using go_forward(+1)
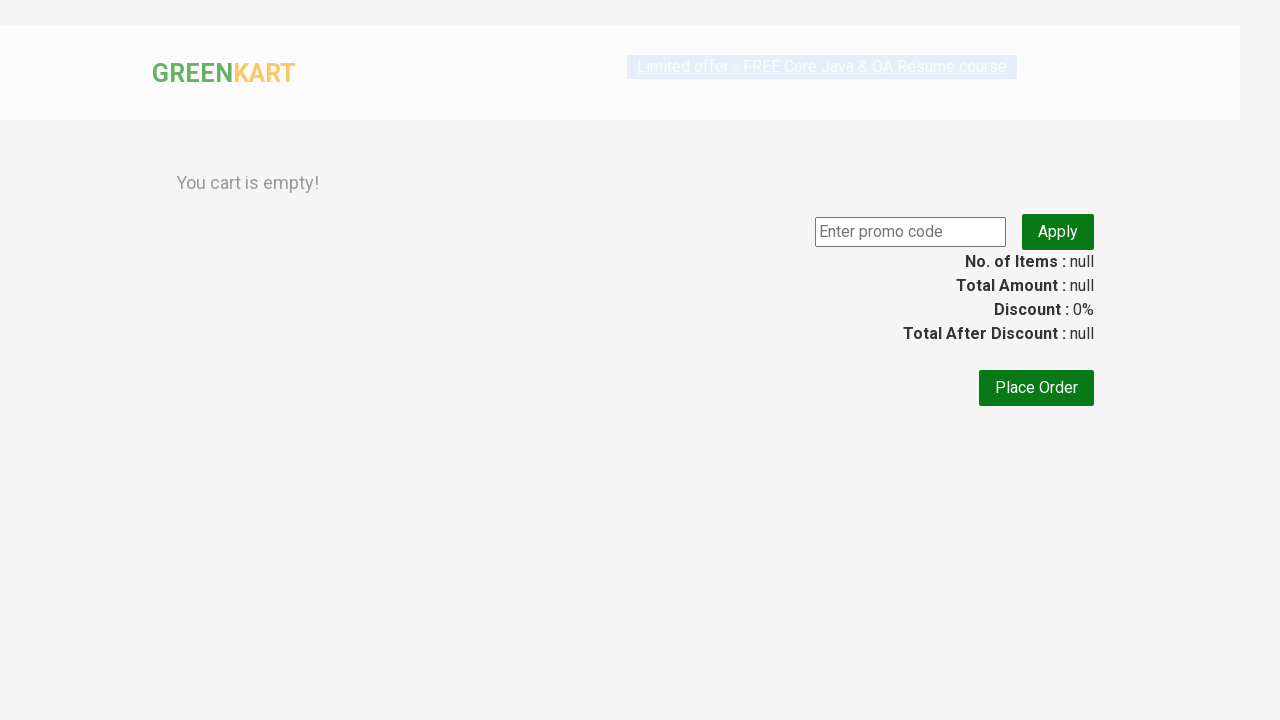

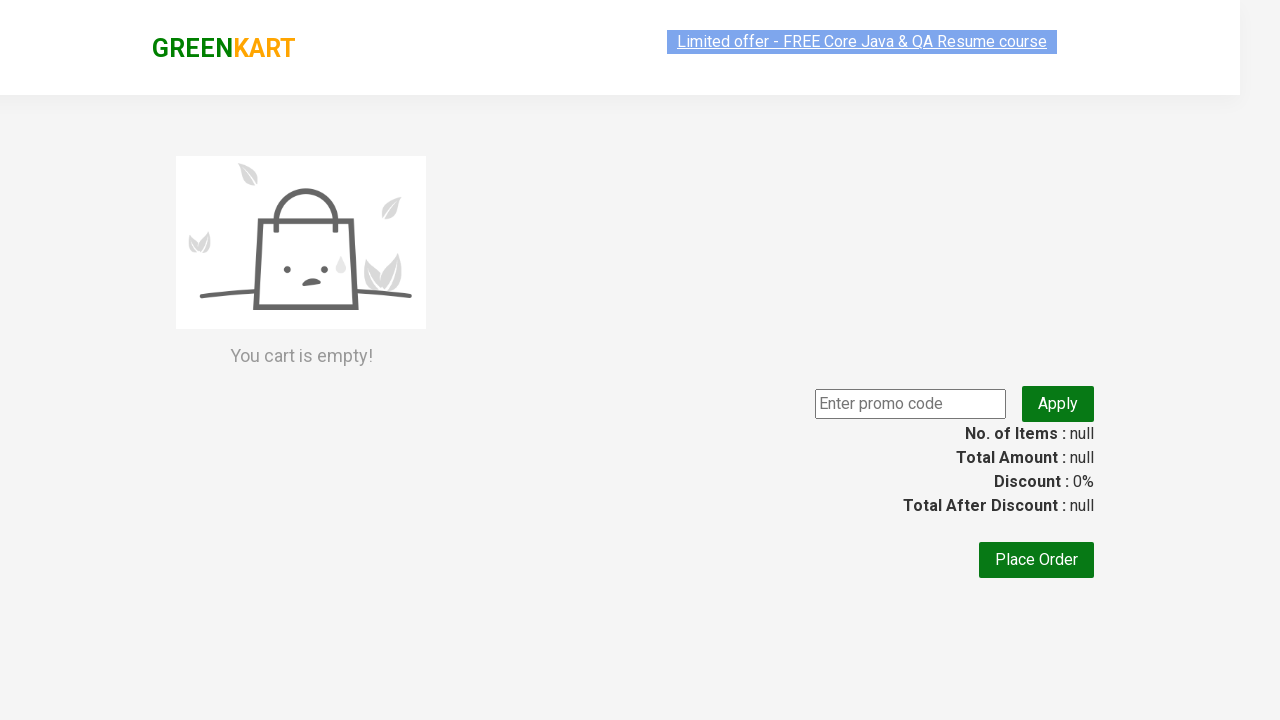